Navigates to a blog page, maximizes the browser window, and verifies the current URL can be retrieved.

Starting URL: http://omayo.blogspot.com/

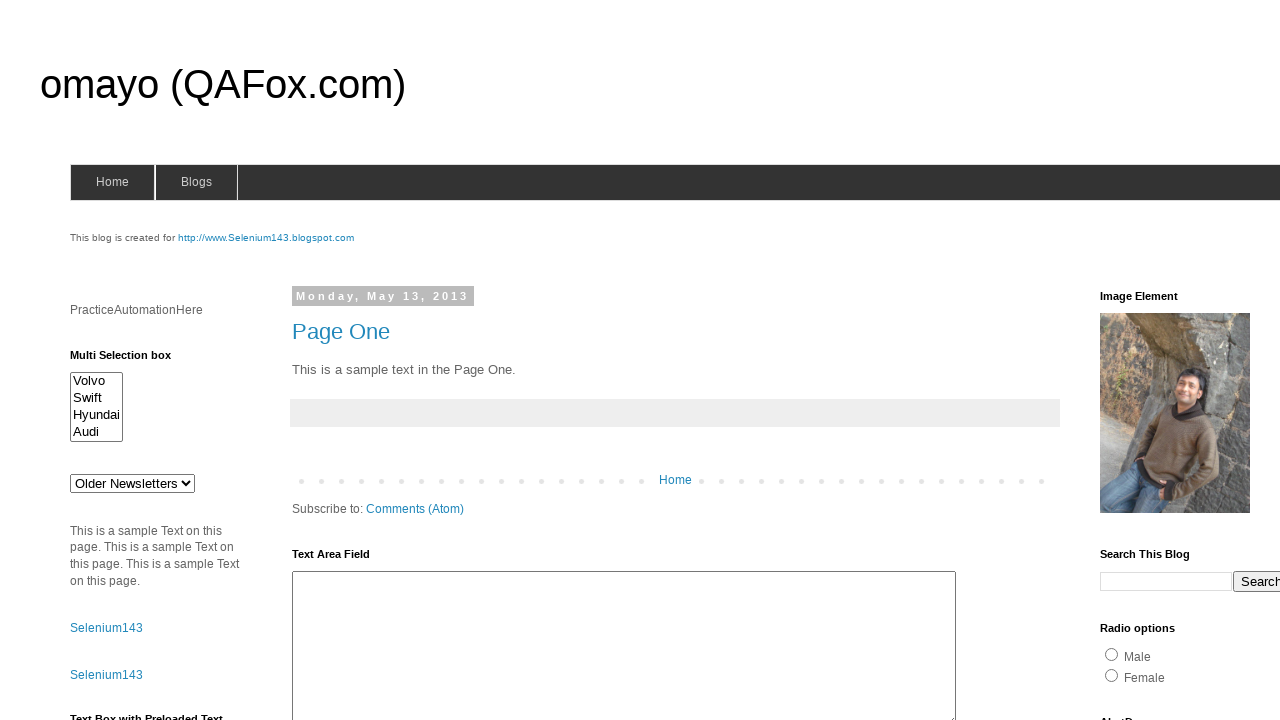

Maximized browser window to 1920x1080
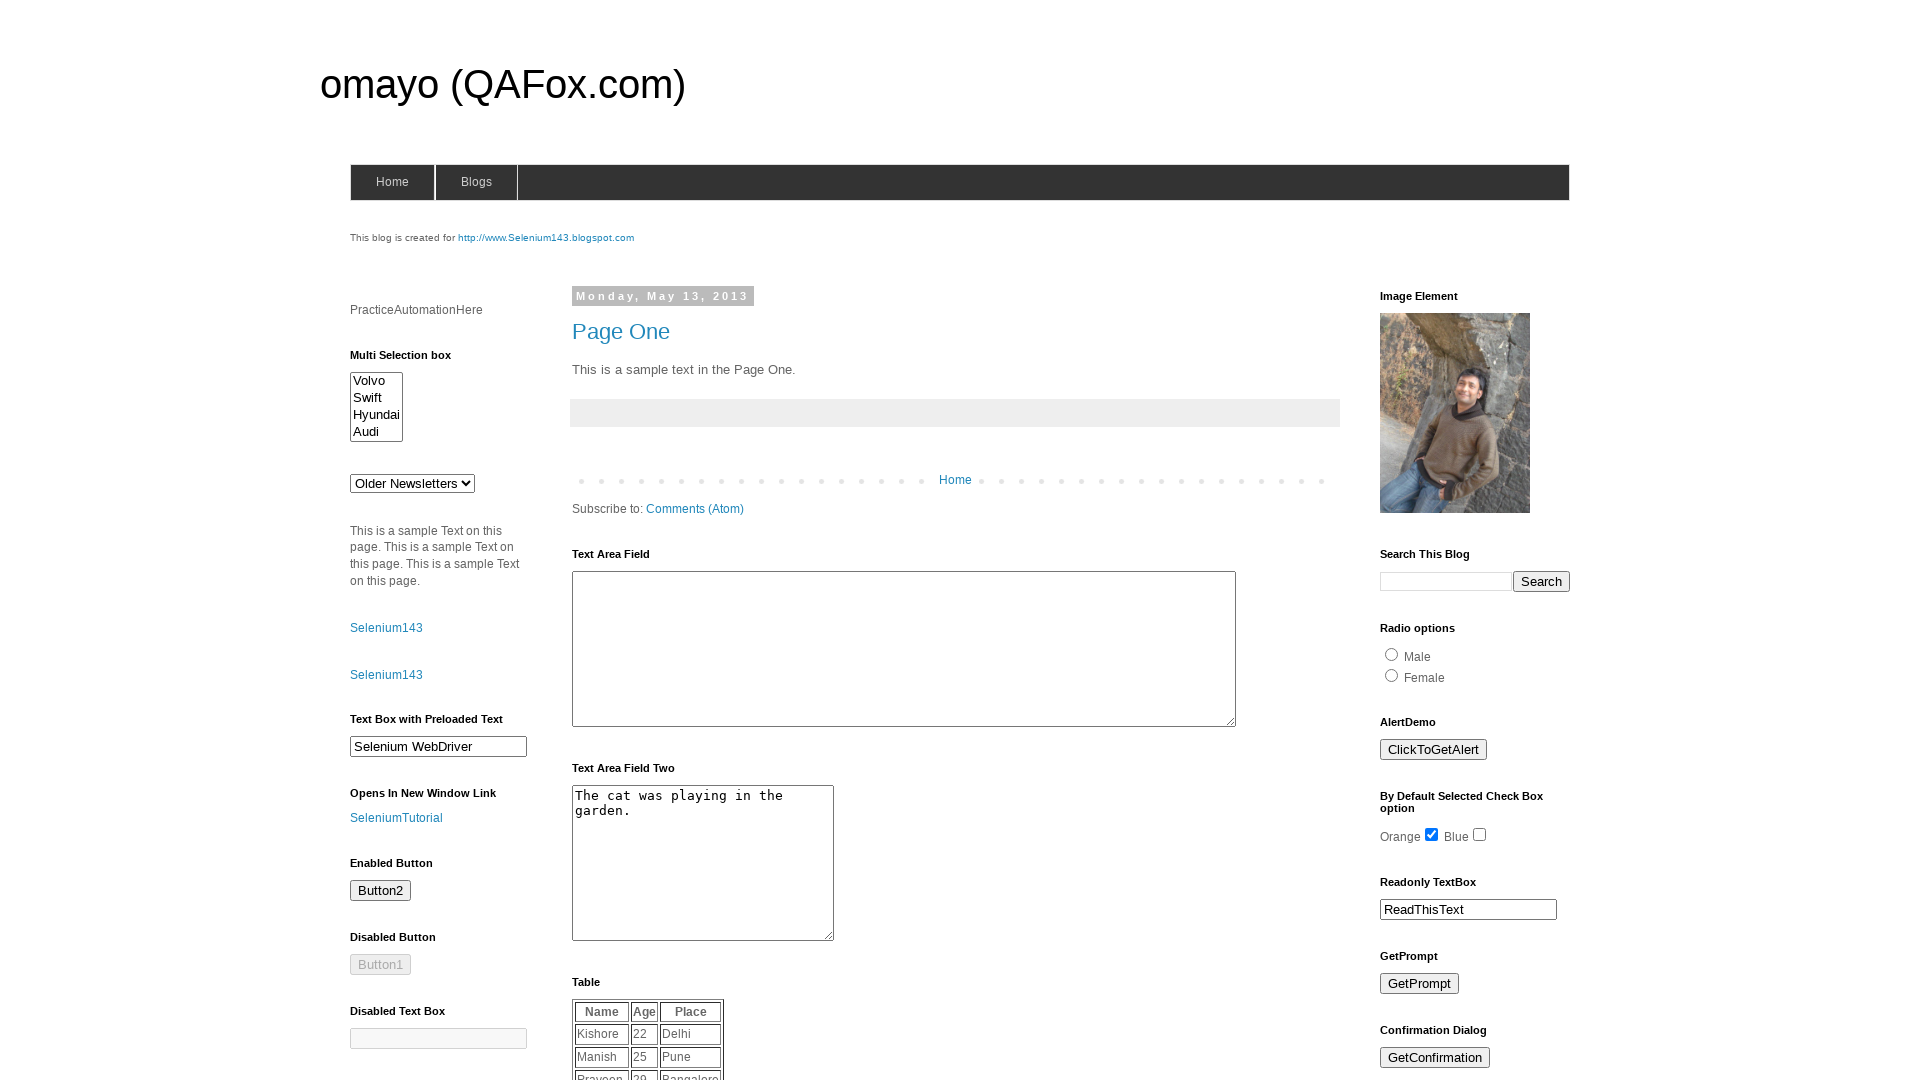

Retrieved current URL from page
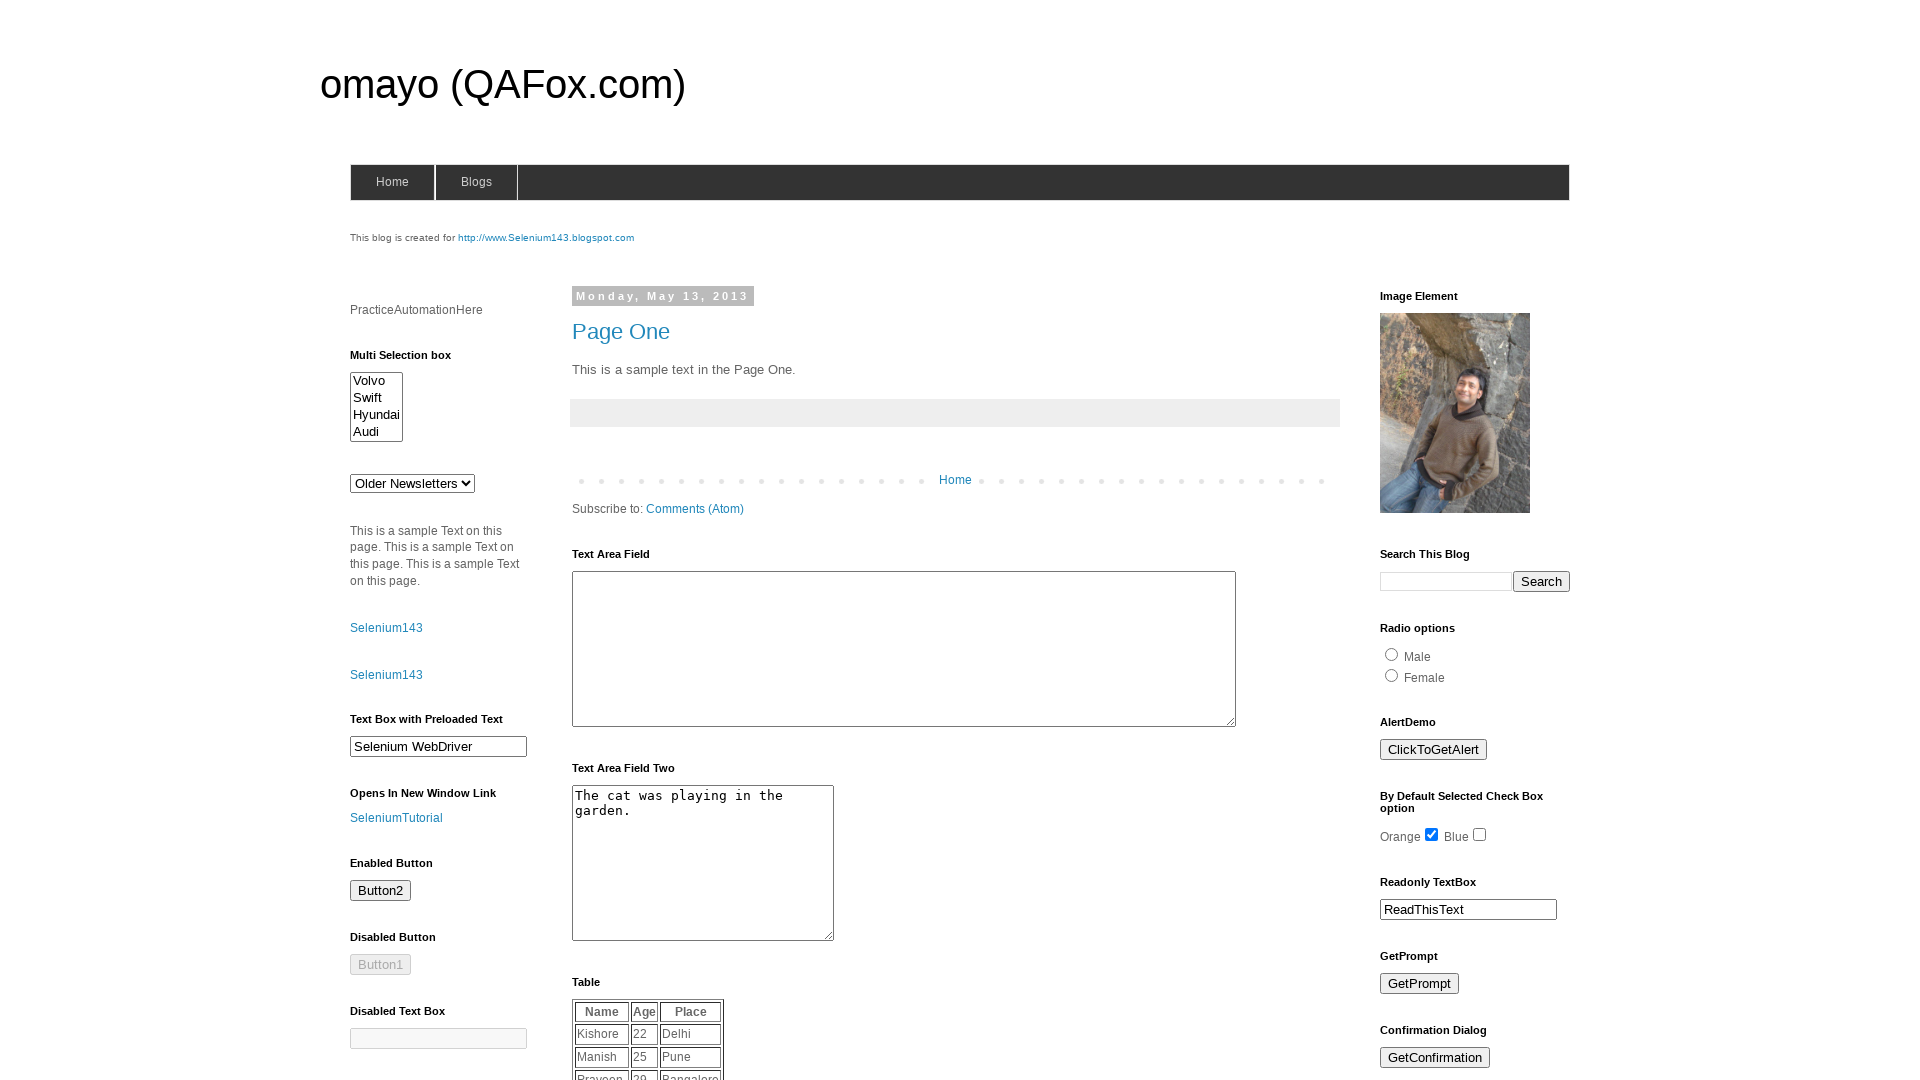

Verified current URL contains 'omayo.blogspot.com'
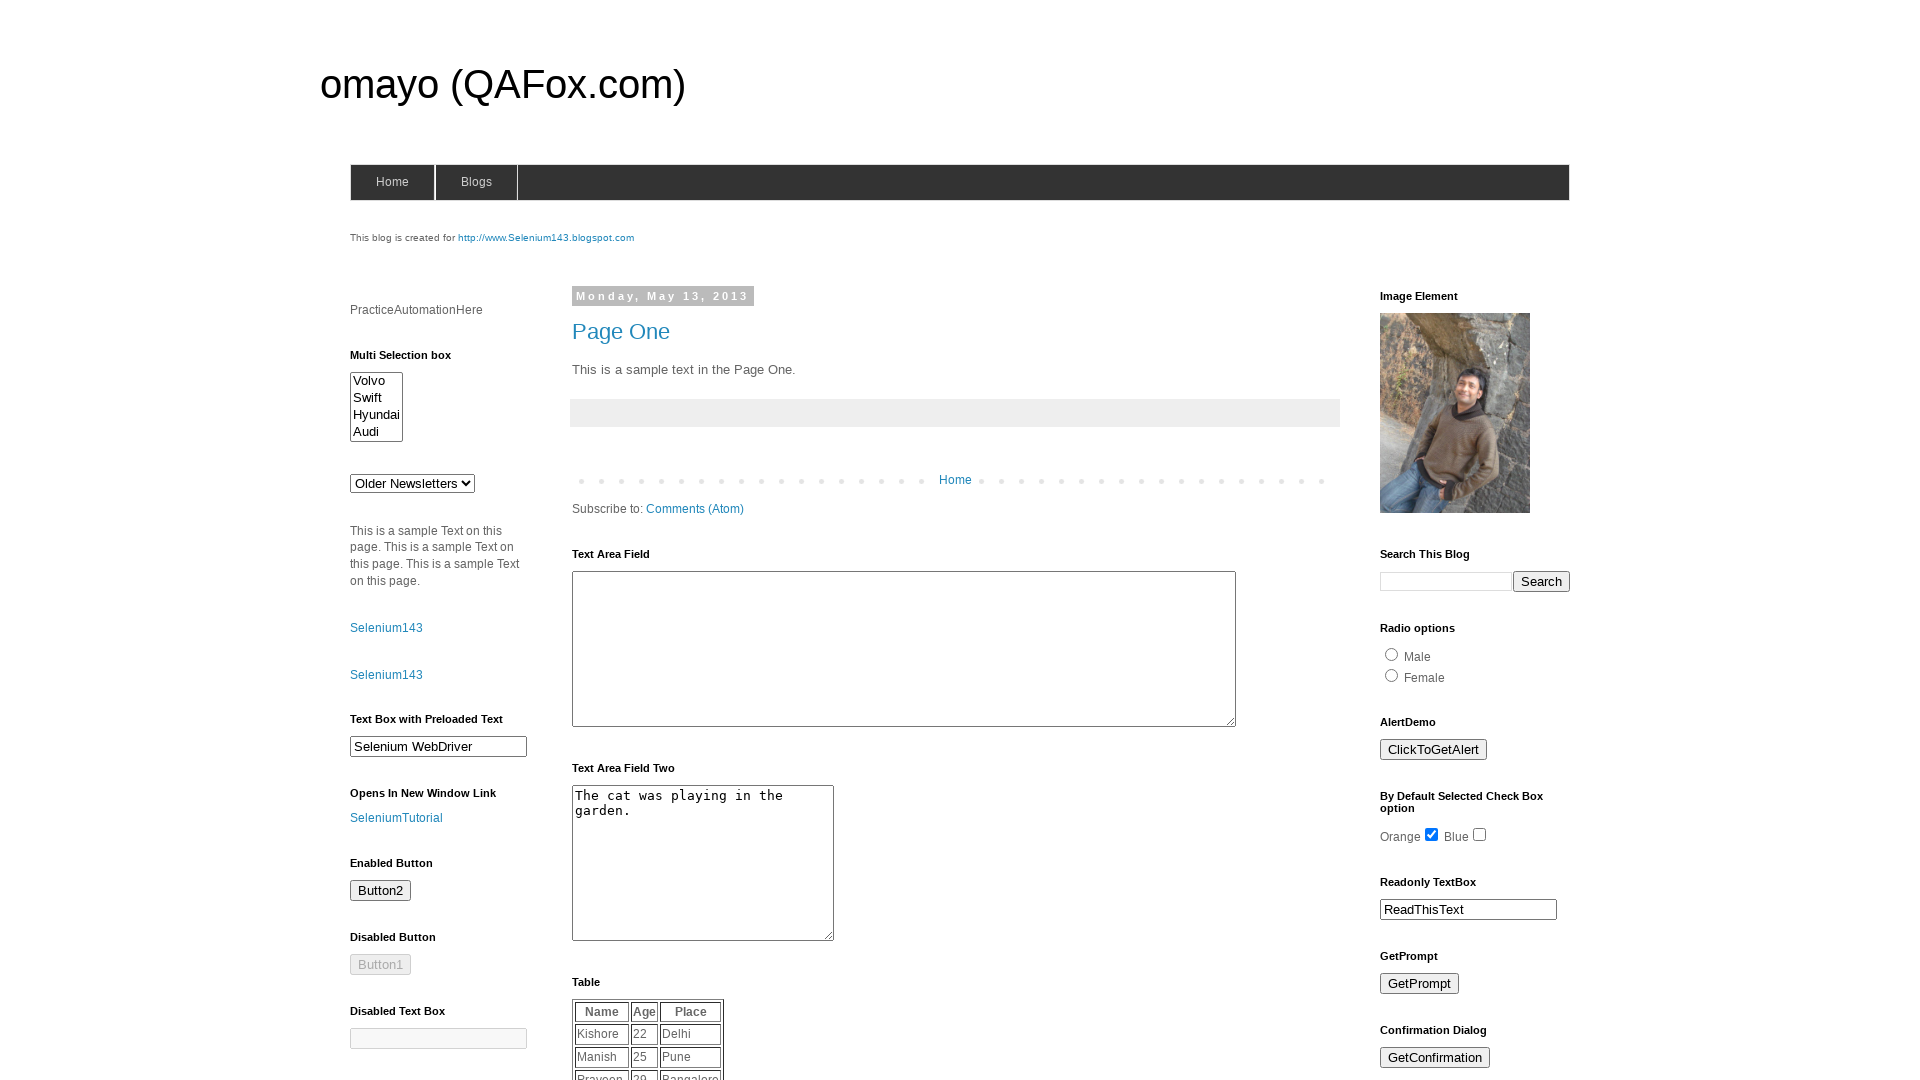

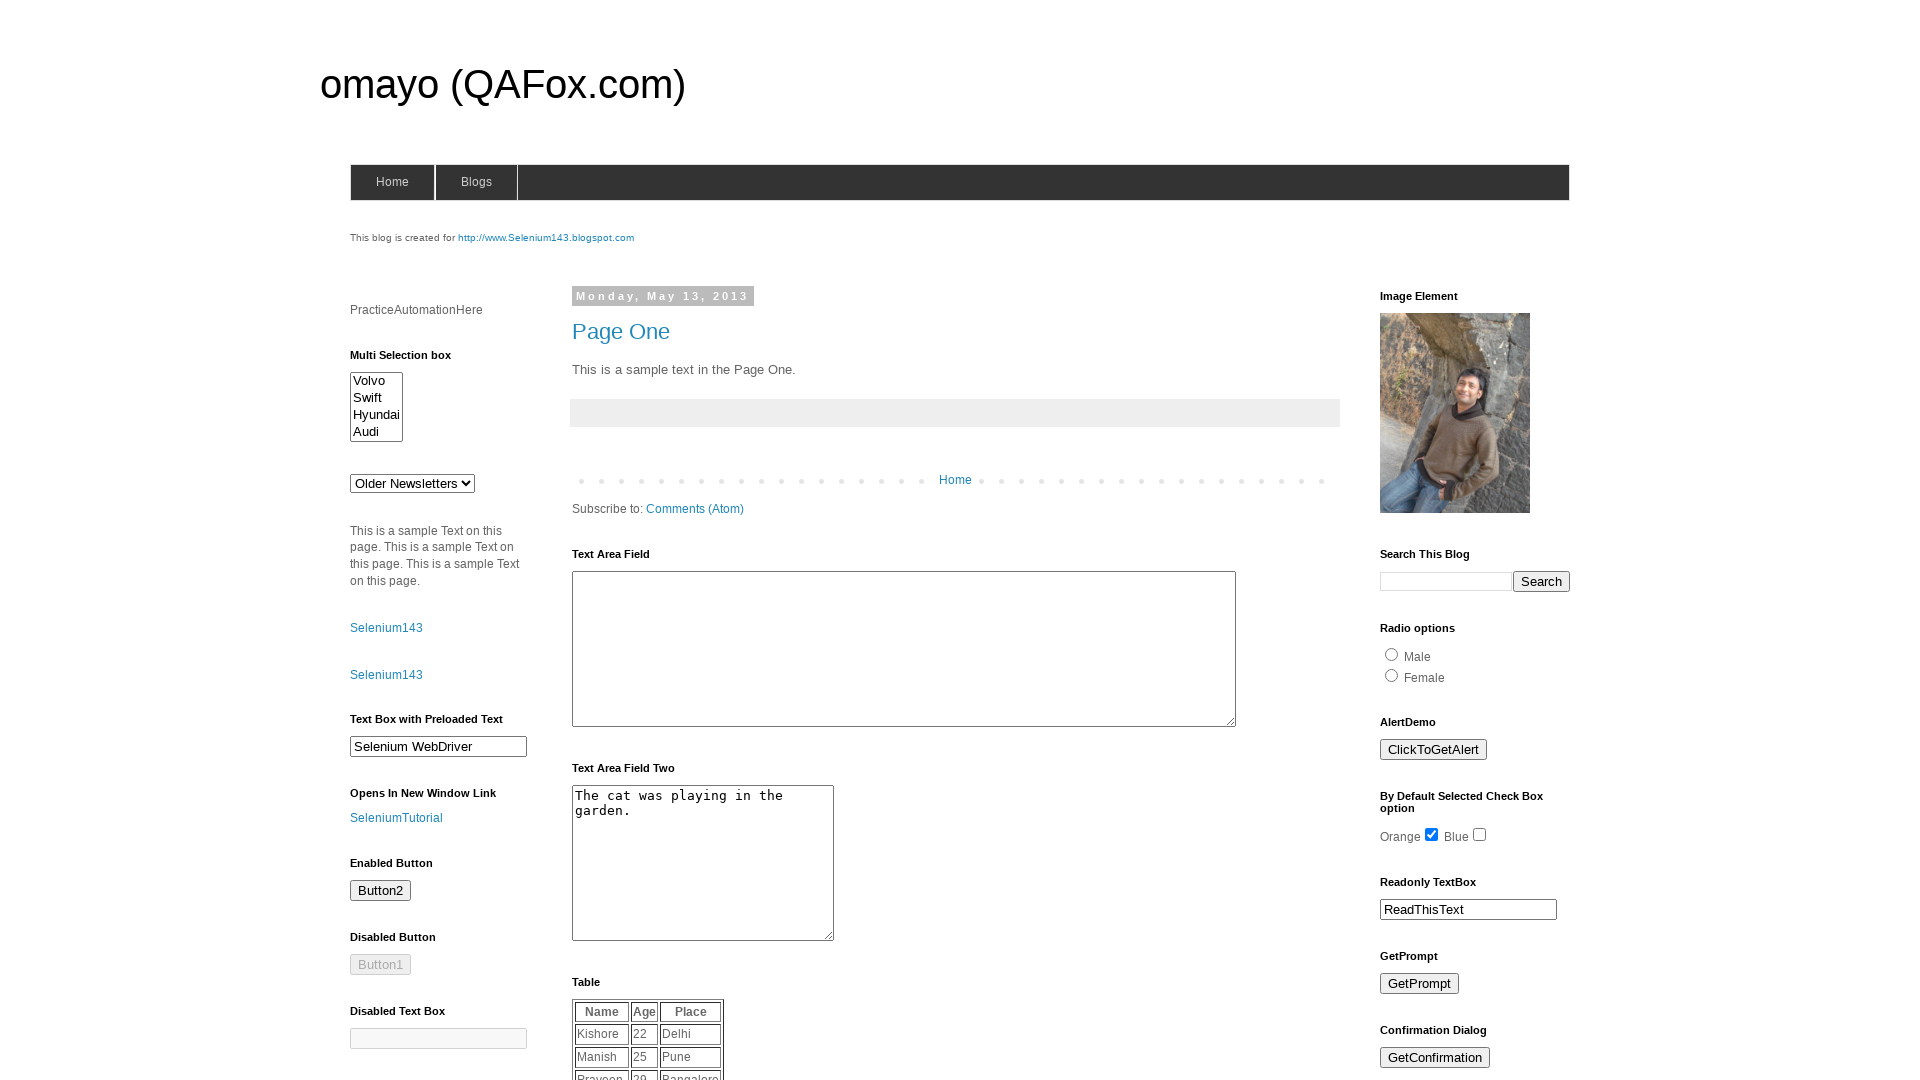